Tests the DemoQA text box form by filling in full name, email, current address, and permanent address fields, then submitting the form

Starting URL: https://demoqa.com/text-box

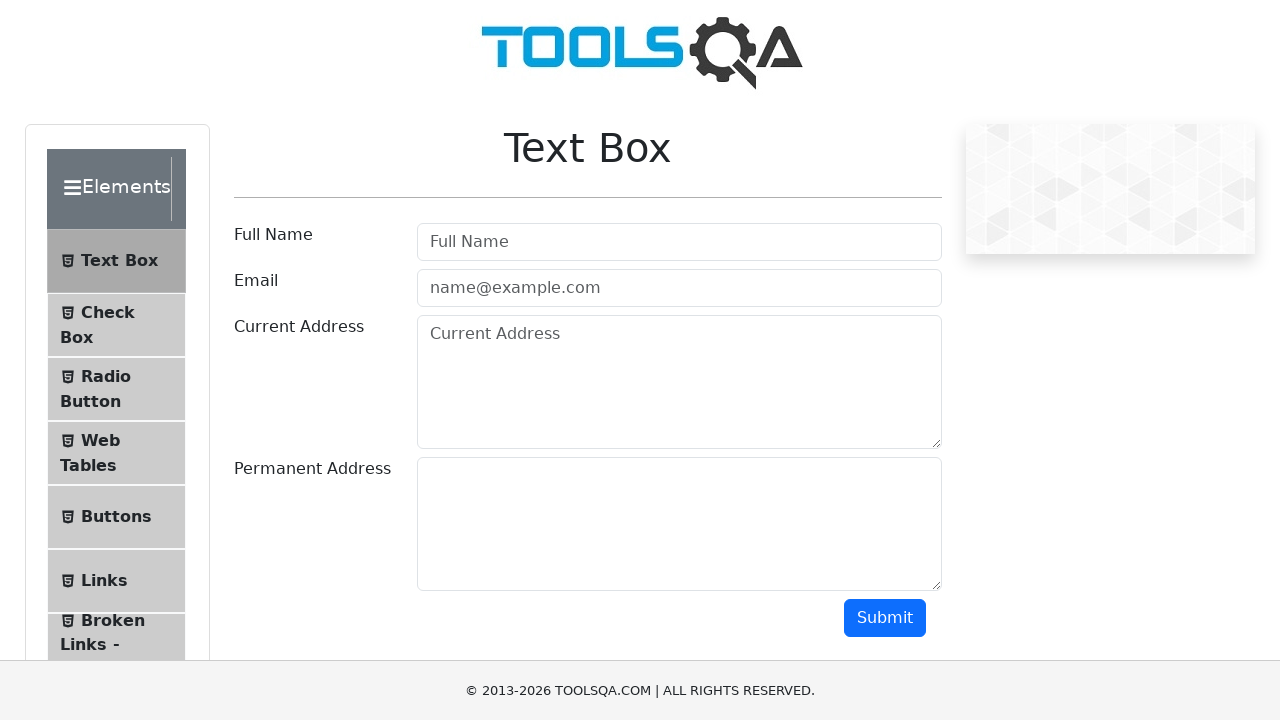

Filled full name field with 'Baktygul' on #userName
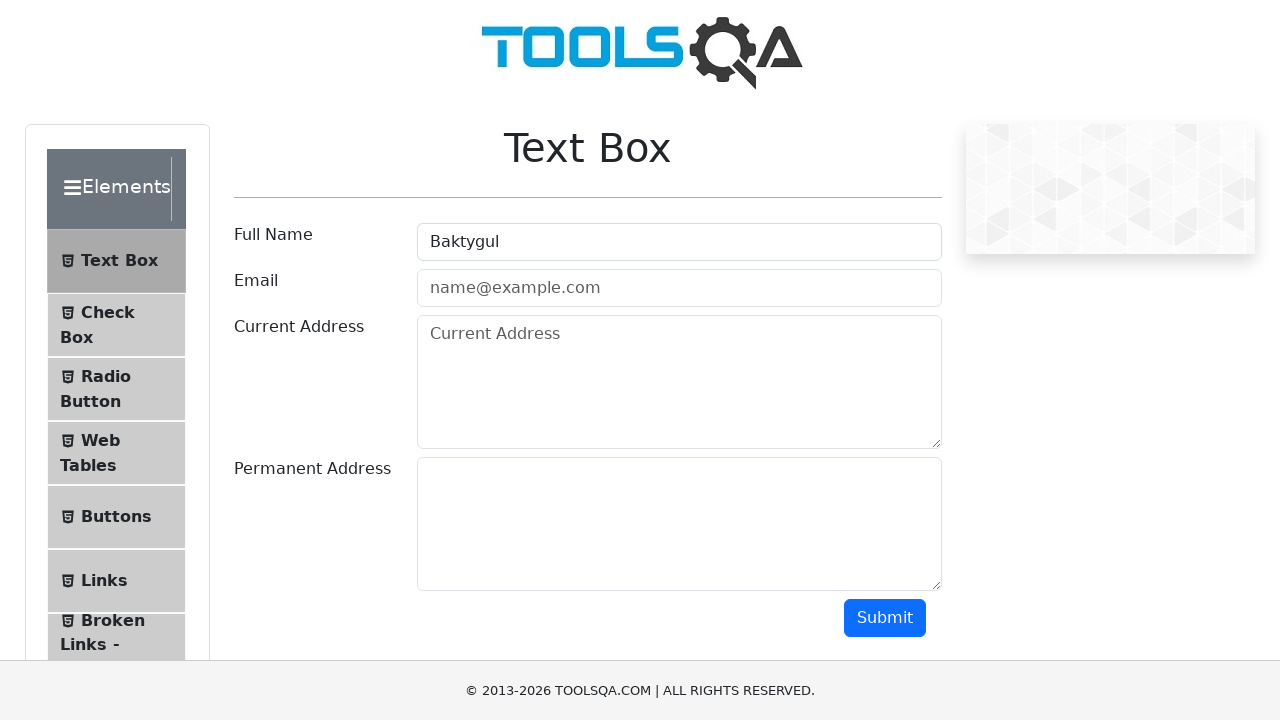

Filled email field with 'baktygul.jekshembieva@gmail.com' on #userEmail
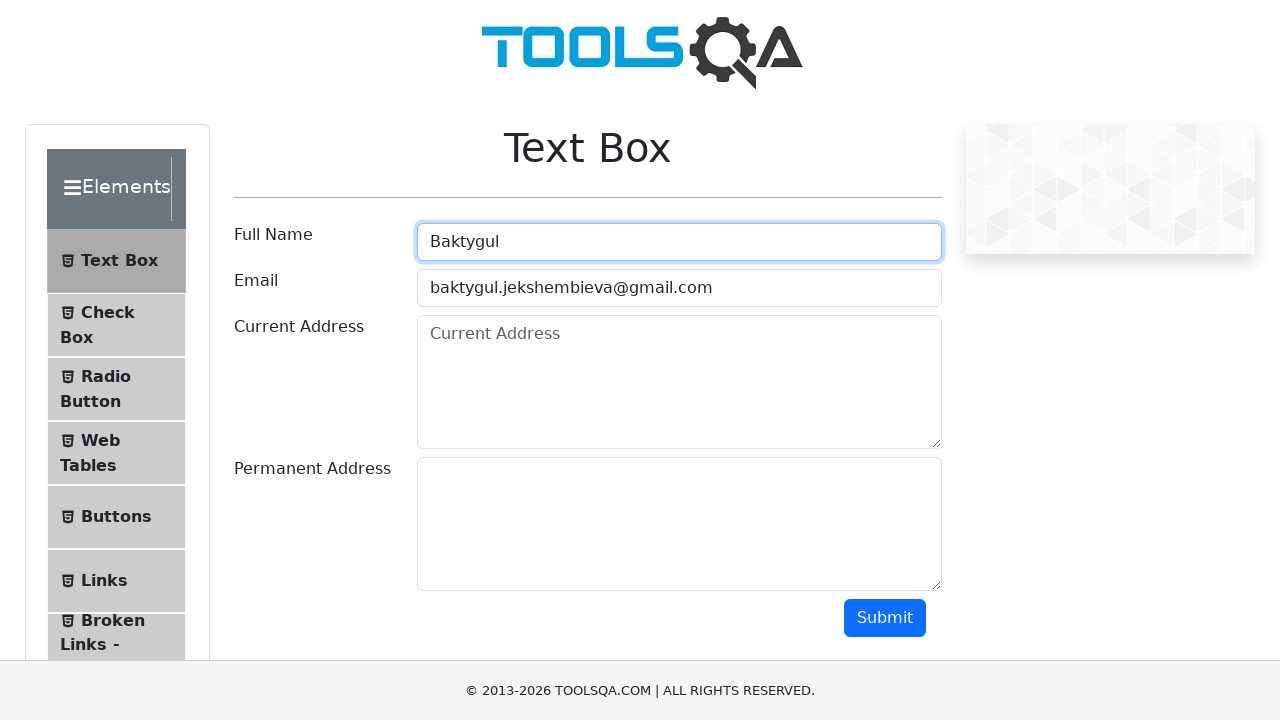

Filled current address field with 'Biskek' on #currentAddress
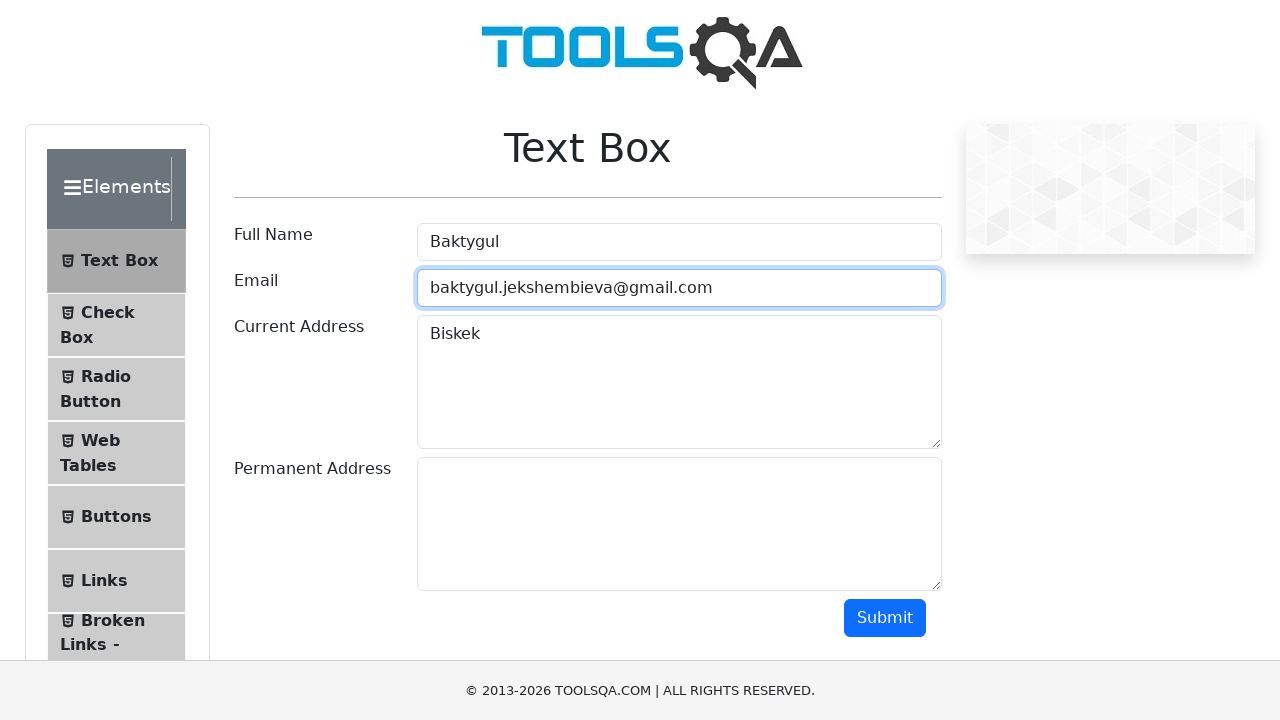

Filled permanent address field with 'Kerben' on #permanentAddress
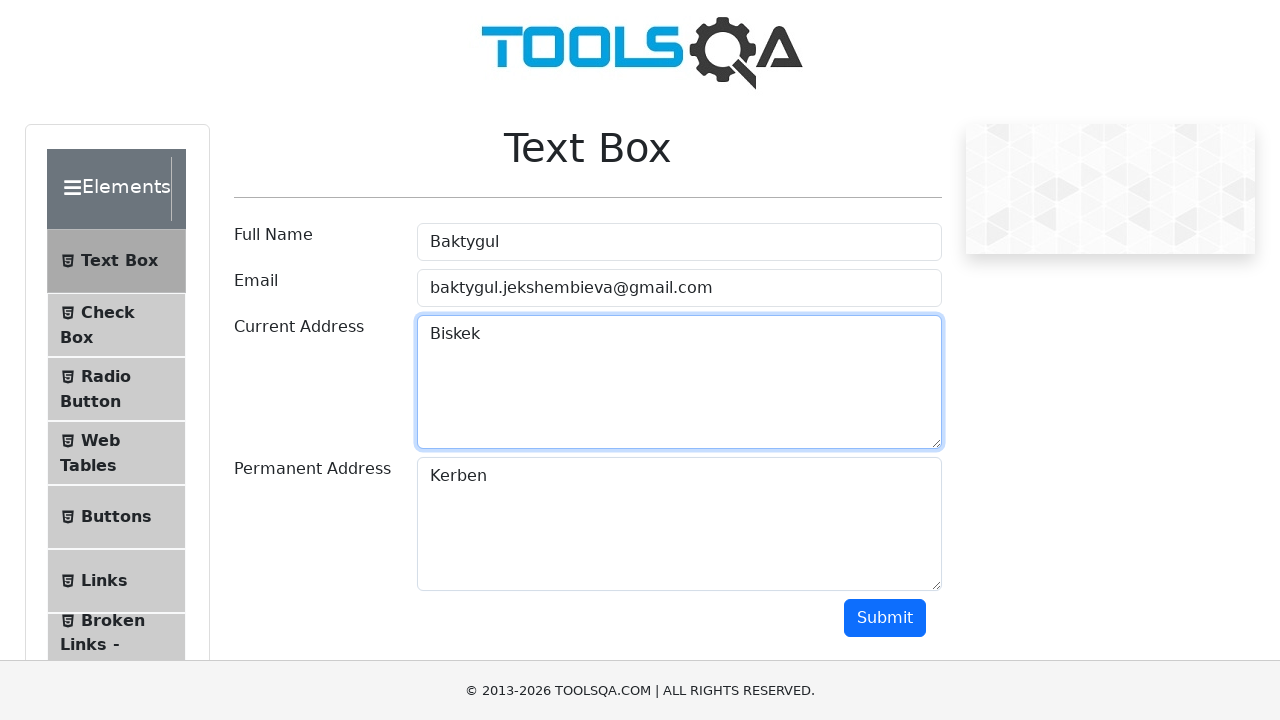

Clicked submit button to submit the form at (885, 618) on #submit
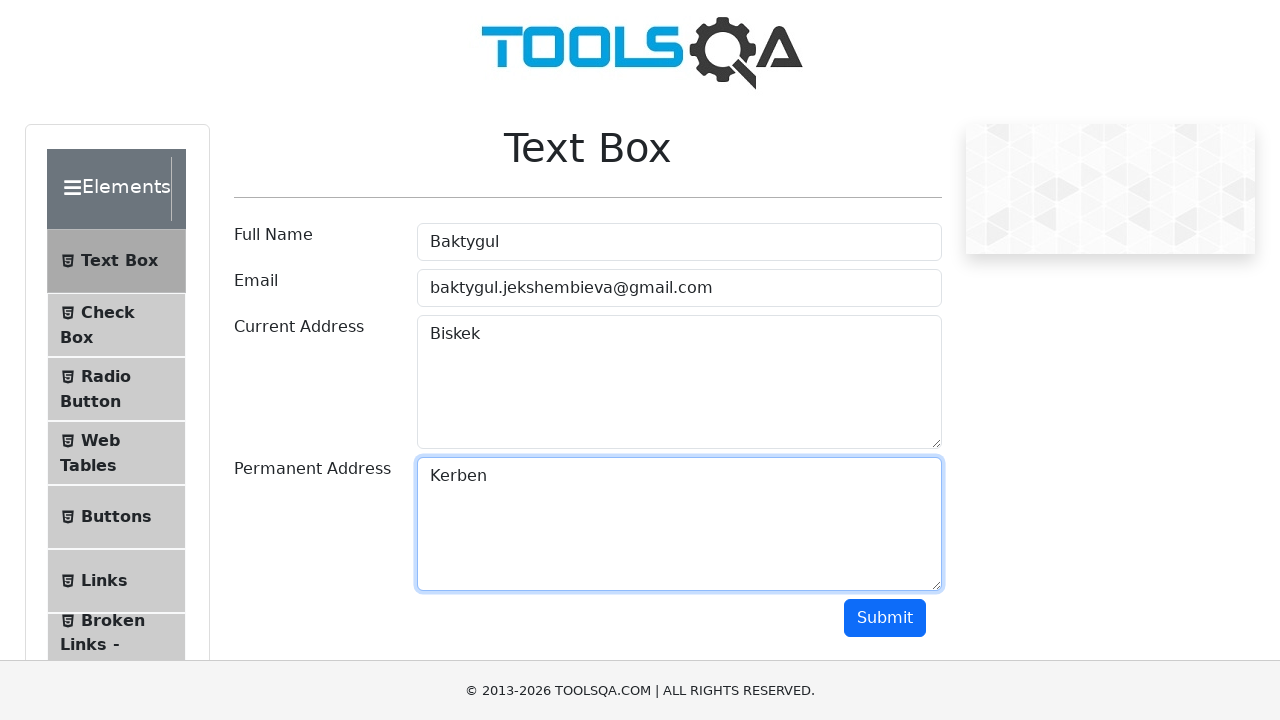

Form submission output appeared on the page
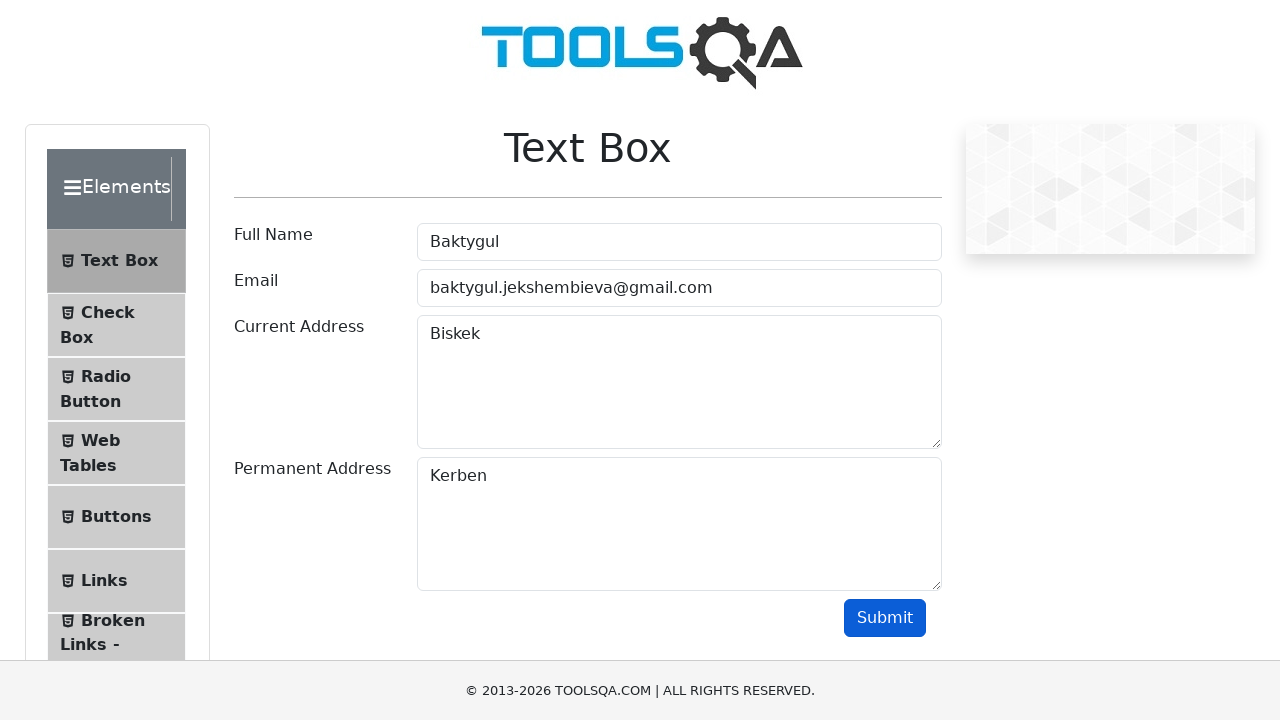

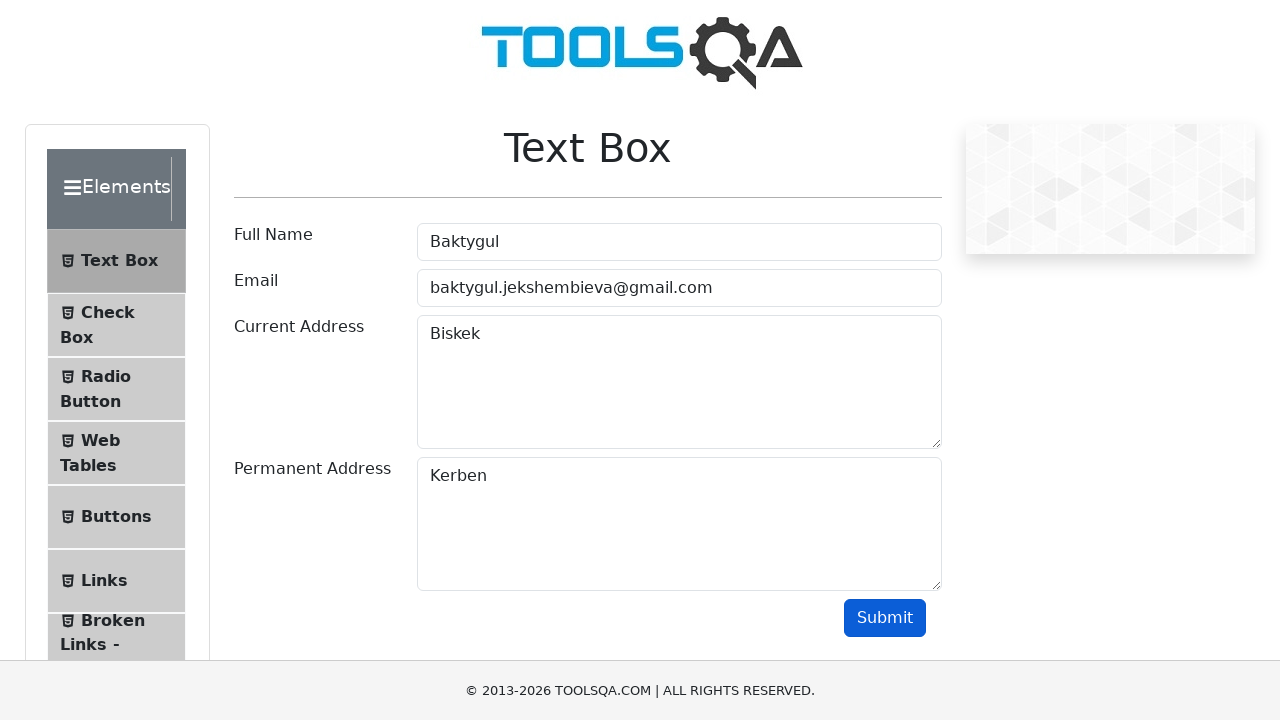